Tests e-commerce cart functionality by searching for vegetables, adding a product to cart, applying a promo code, verifying discount, selecting country, and completing checkout.

Starting URL: https://rahulshettyacademy.com/seleniumPractise/#/

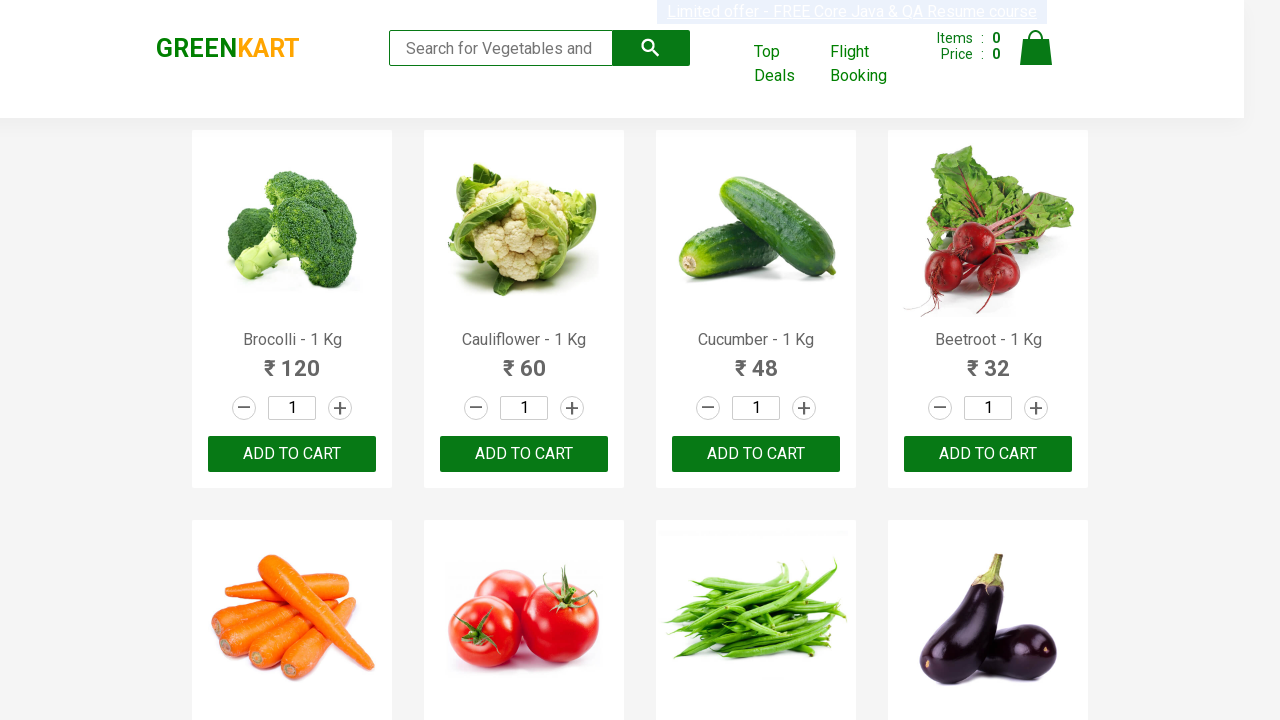

Filled search field with 'ber' to find vegetables on input[placeholder='Search for Vegetables and Fruits']
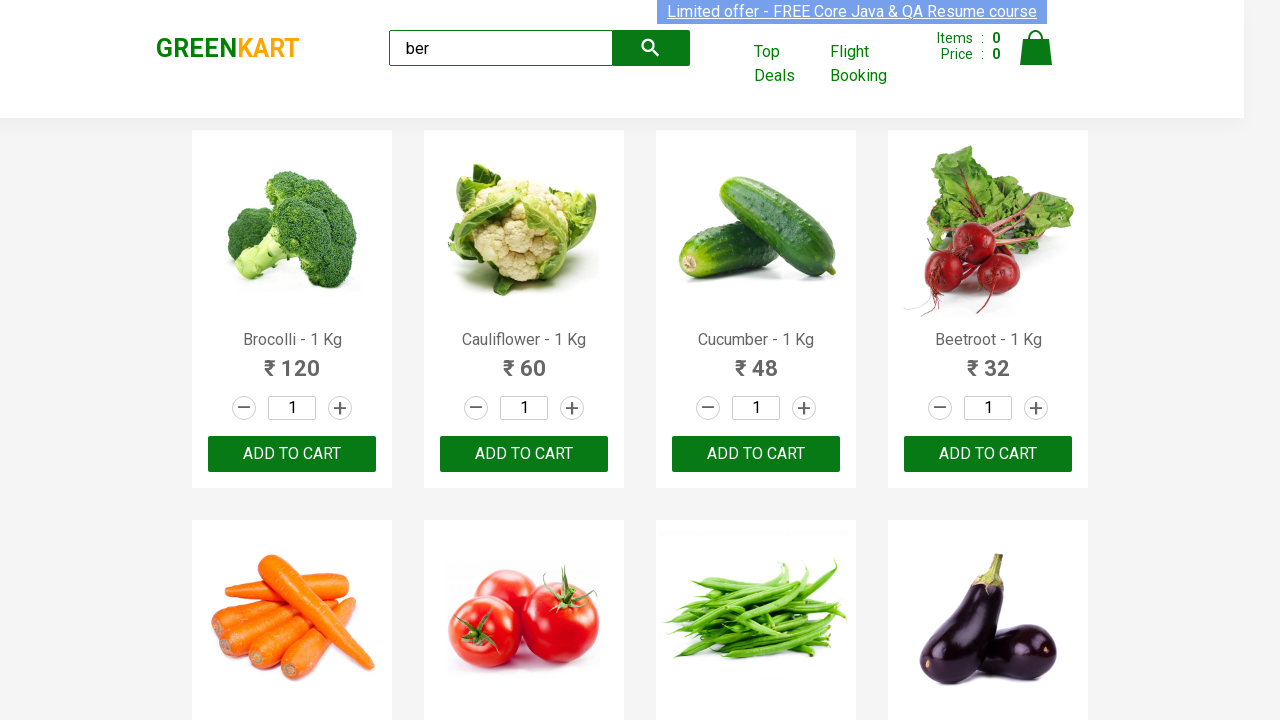

Waited for products to load
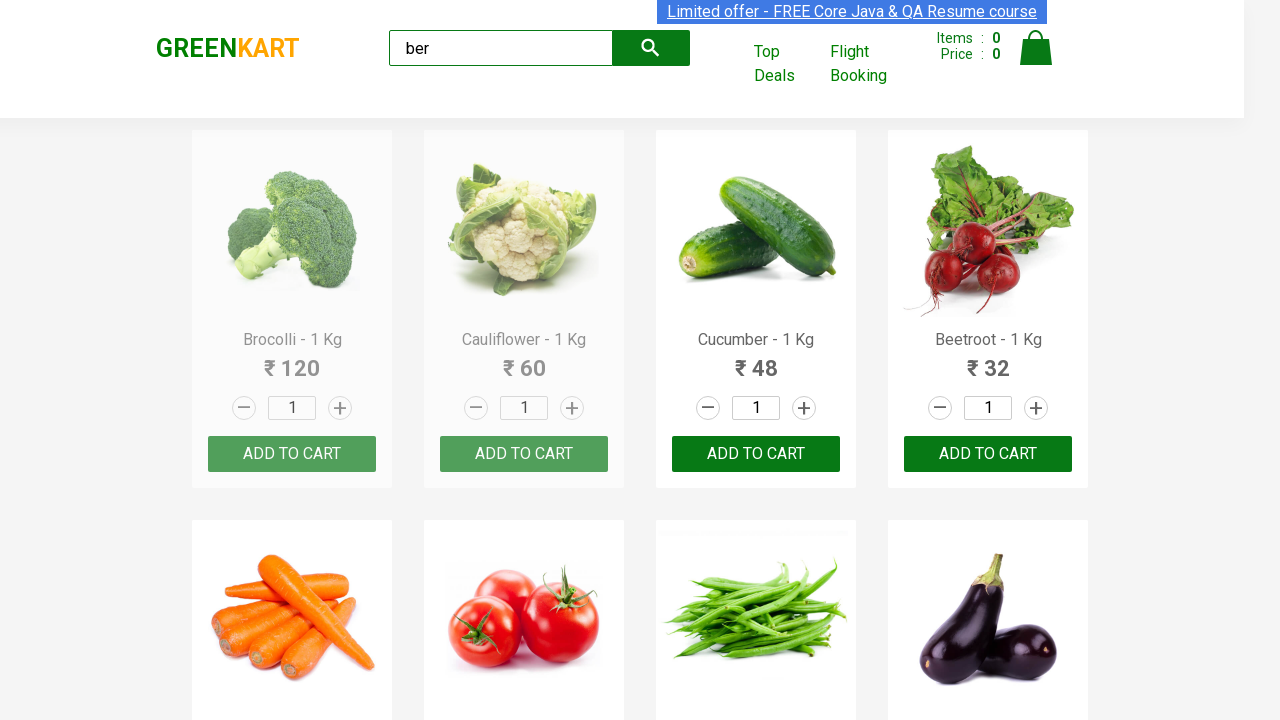

Clicked add to cart button for the first product at (292, 454) on div.product div button
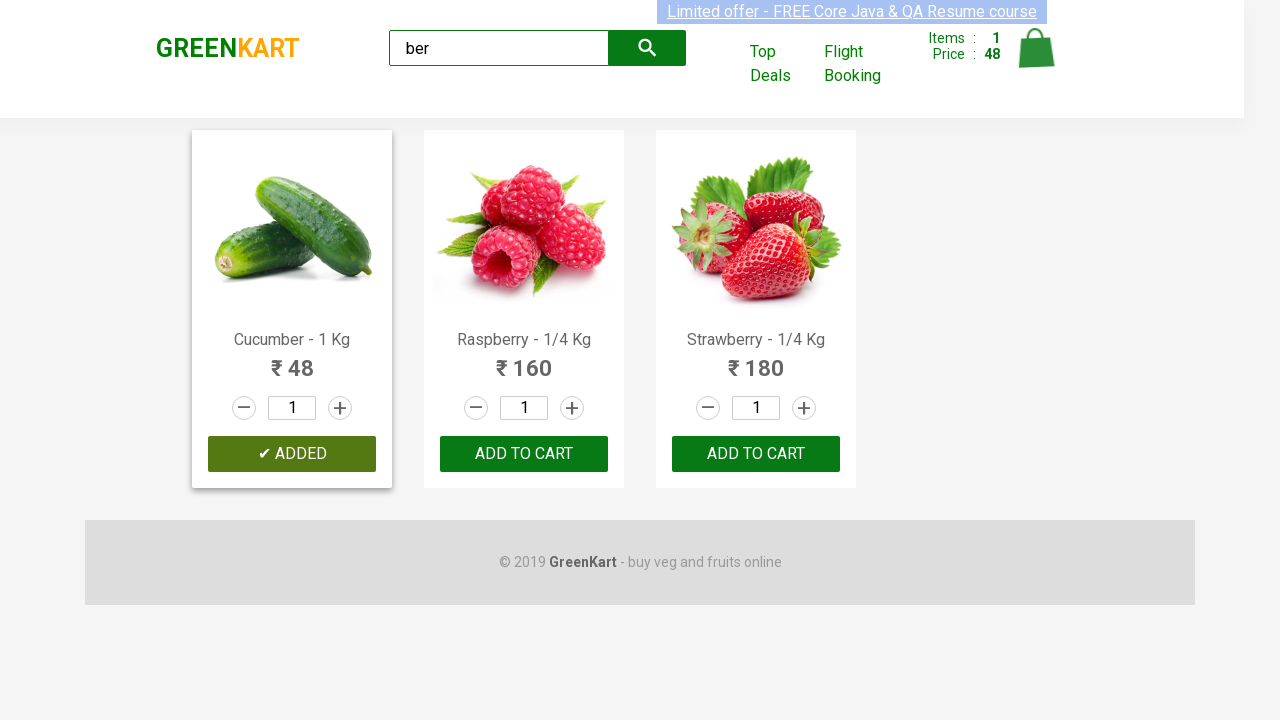

Clicked cart icon to view cart at (1036, 59) on a.cart-icon
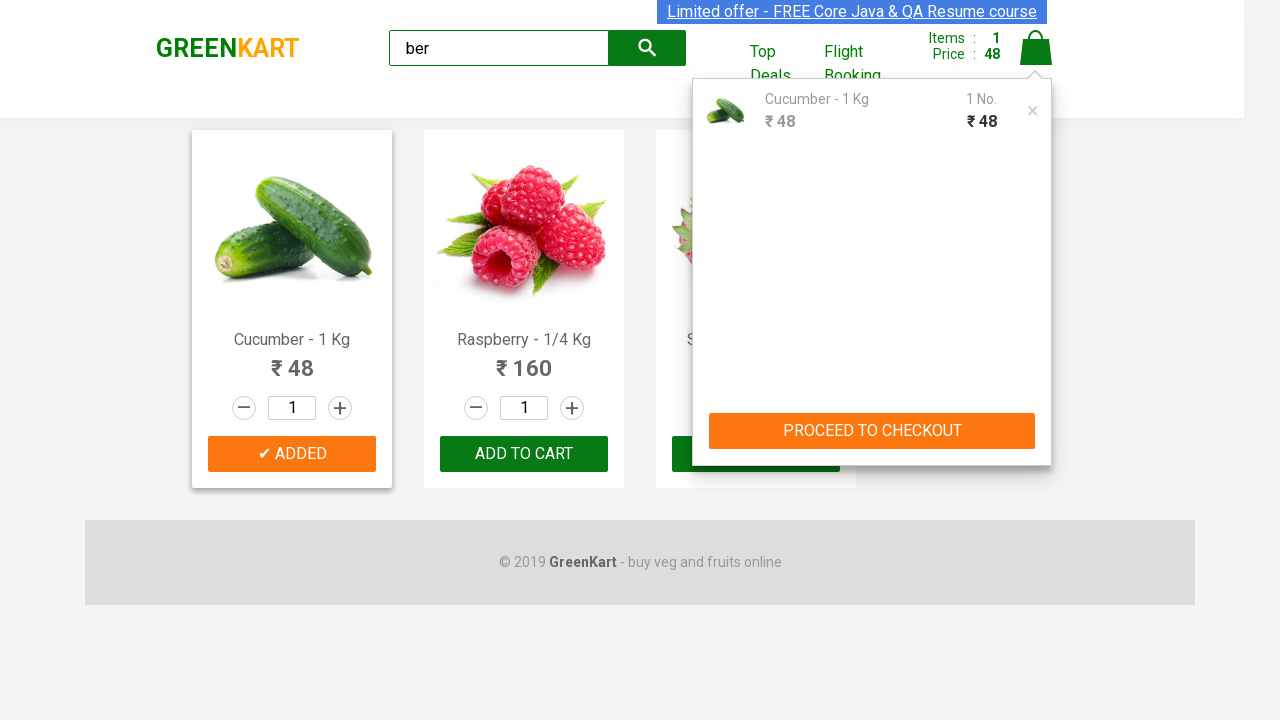

Clicked proceed to checkout button at (872, 431) on (//button[@type='button'])[1]
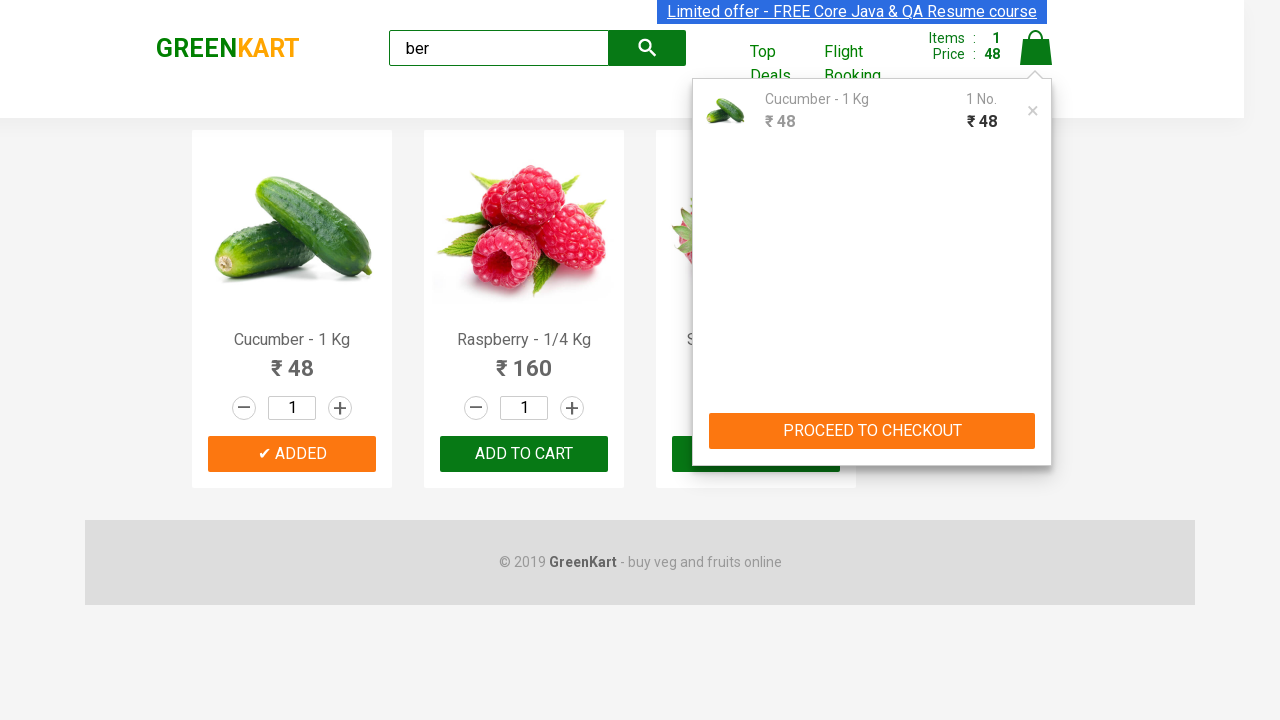

Entered promo code 'rahulshettyacademy' on input[placeholder='Enter promo code']
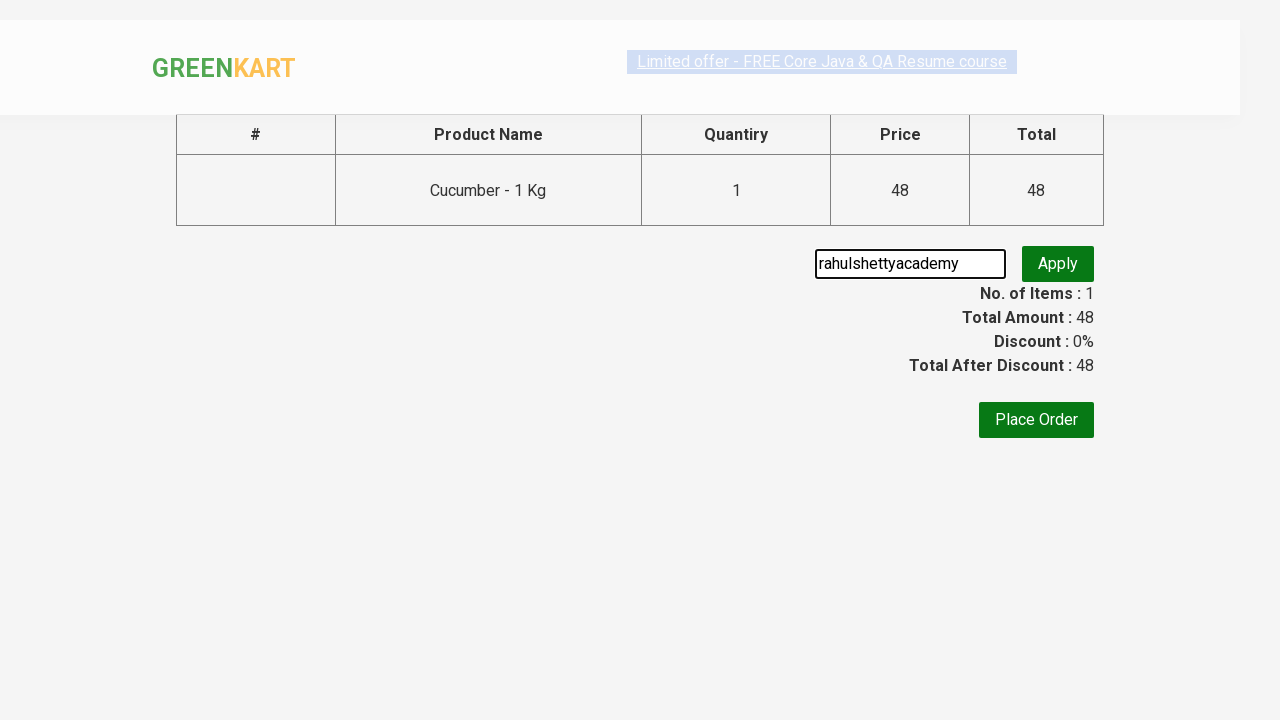

Waited for apply promo button to be visible
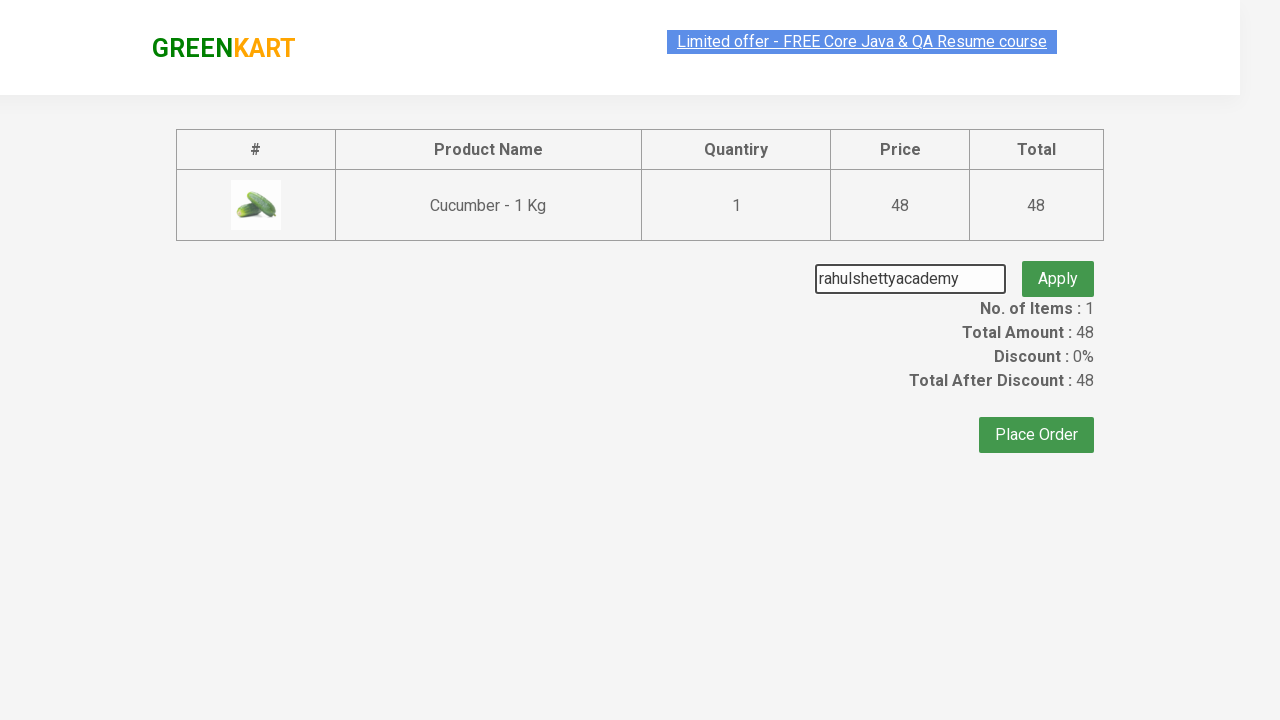

Clicked apply promo button at (1058, 264) on .promoBtn
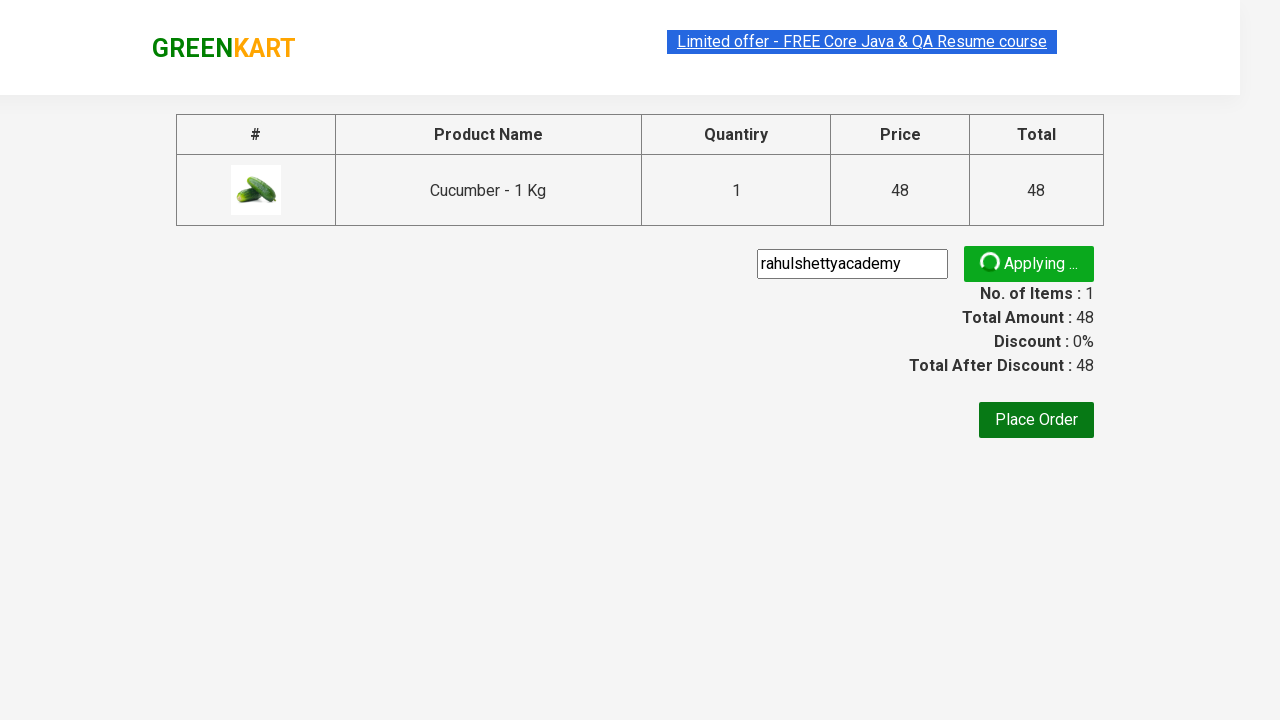

Waited for promo discount information to display
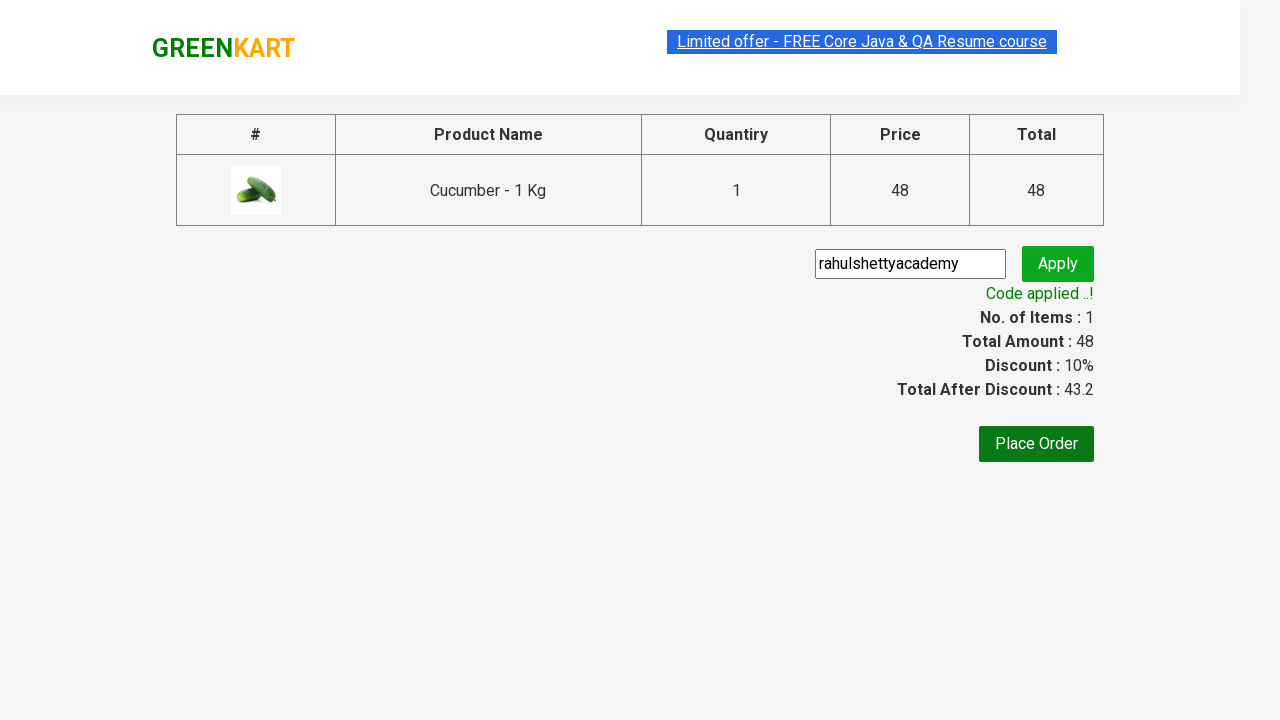

Waited for Place Order button to be visible
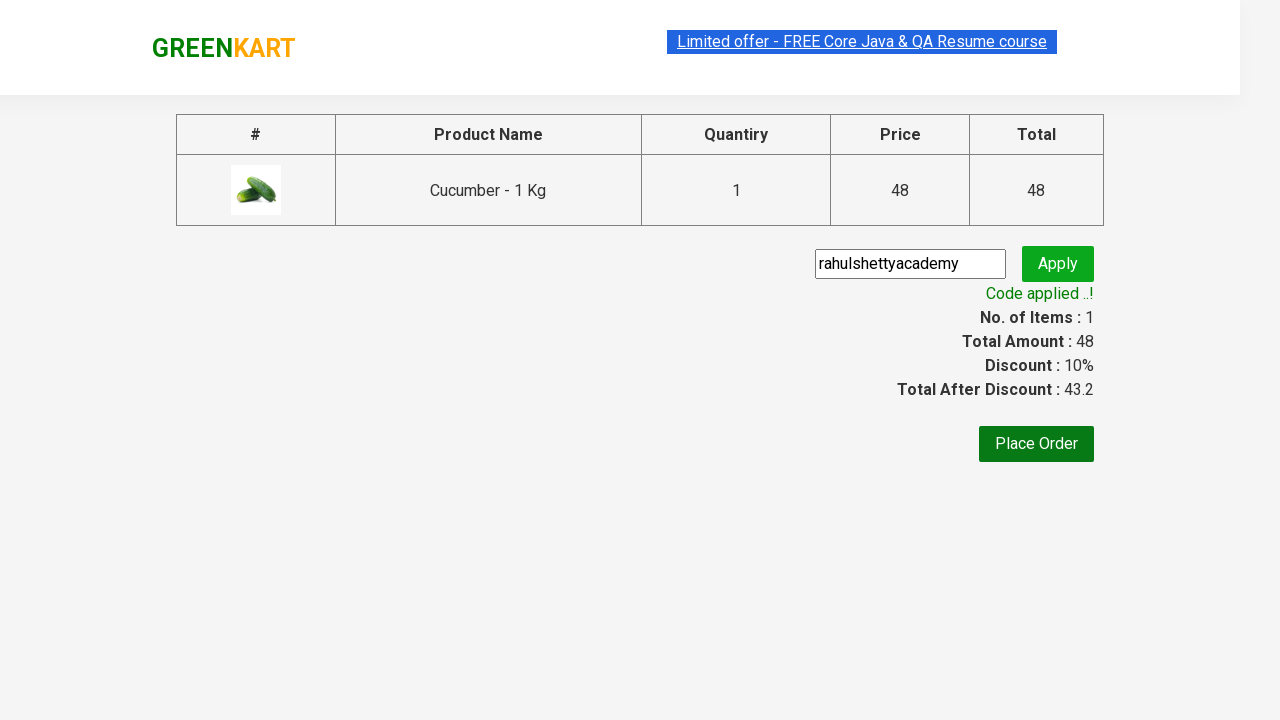

Clicked Place Order button at (1036, 444) on (//button)[2]
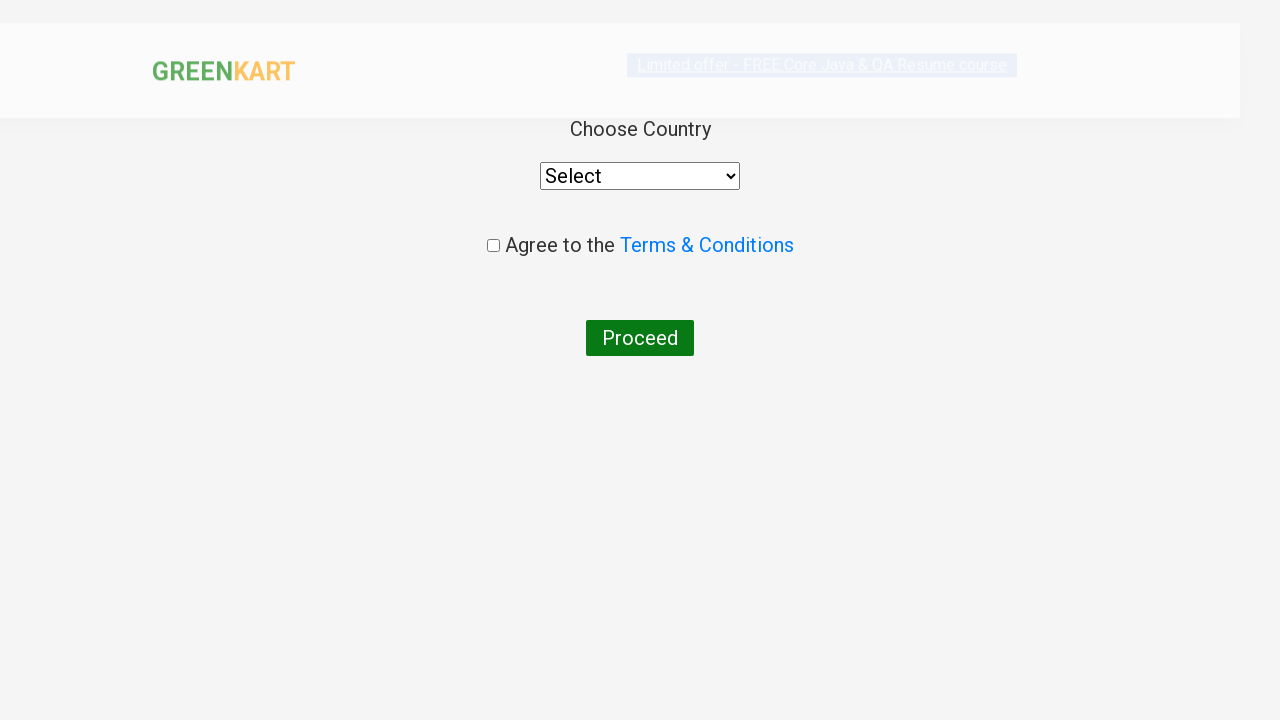

Selected 'India' from country dropdown on select
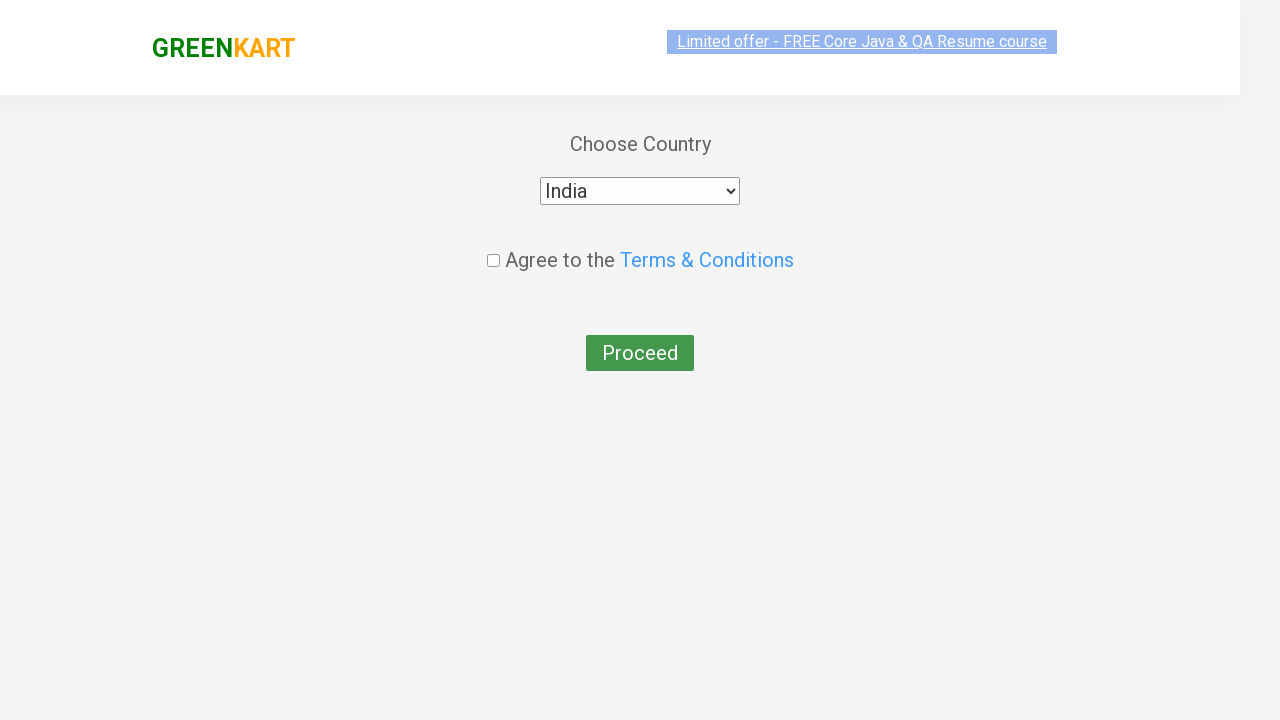

Checked terms and conditions checkbox at (493, 246) on input[type='checkbox']
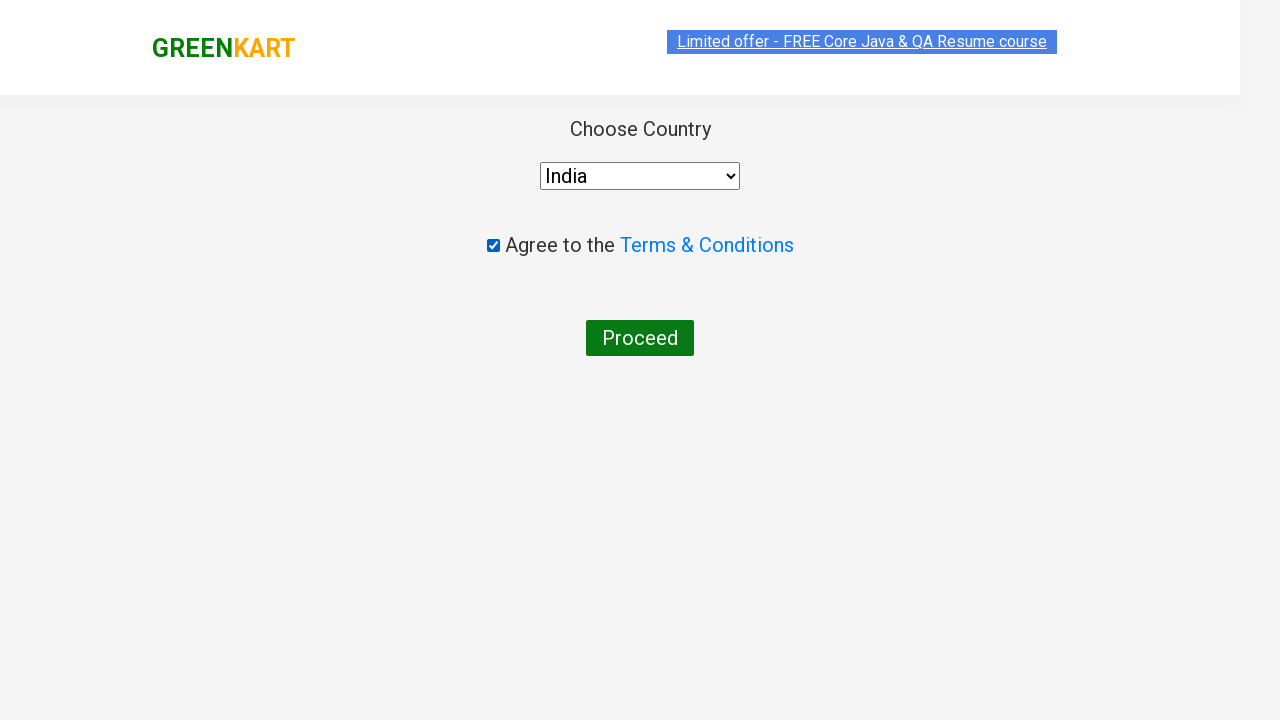

Clicked final submit button to complete checkout at (640, 338) on button
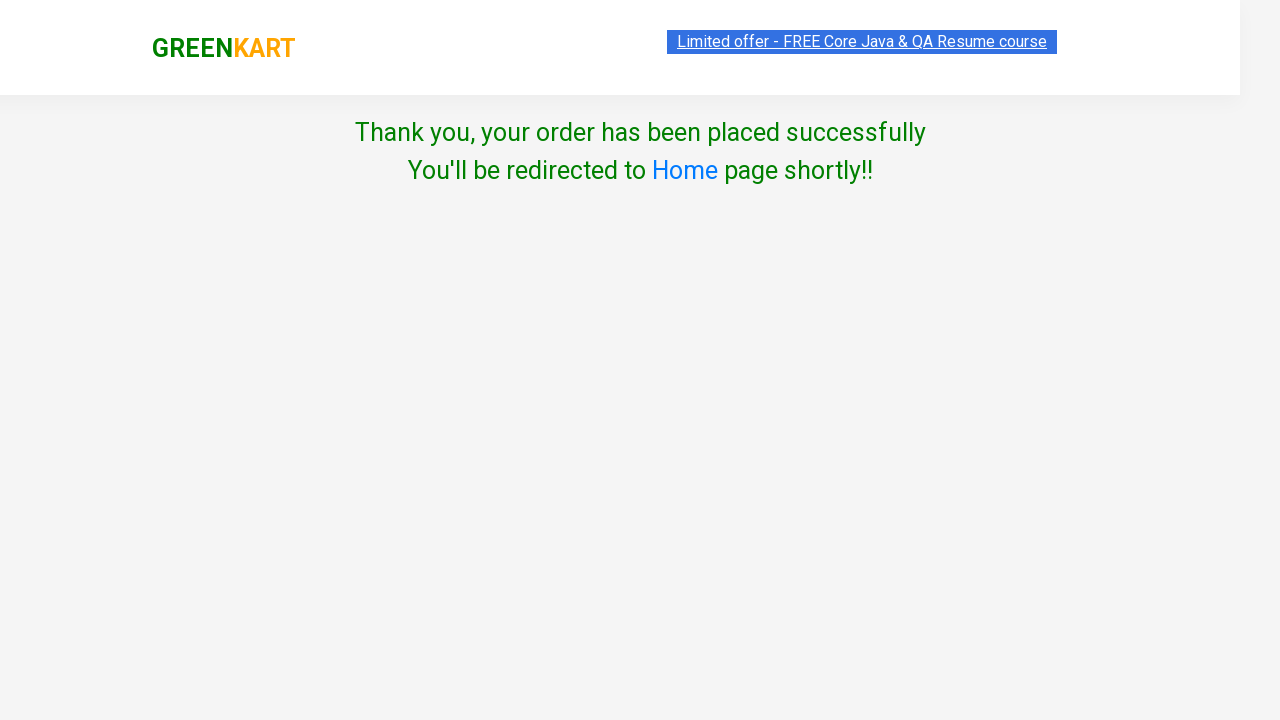

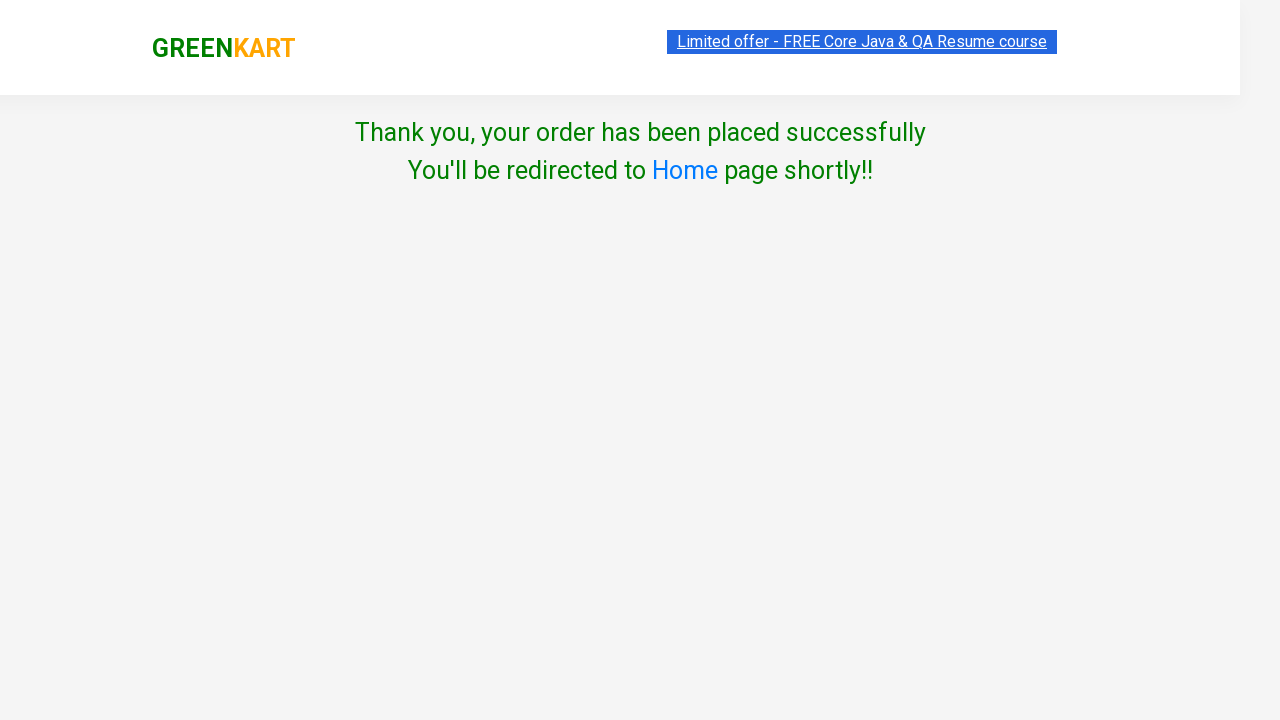